Tests JavaScript execution on a train booking website by removing readonly attribute from a date field and setting a custom date value

Starting URL: https://www.12306.cn/index/

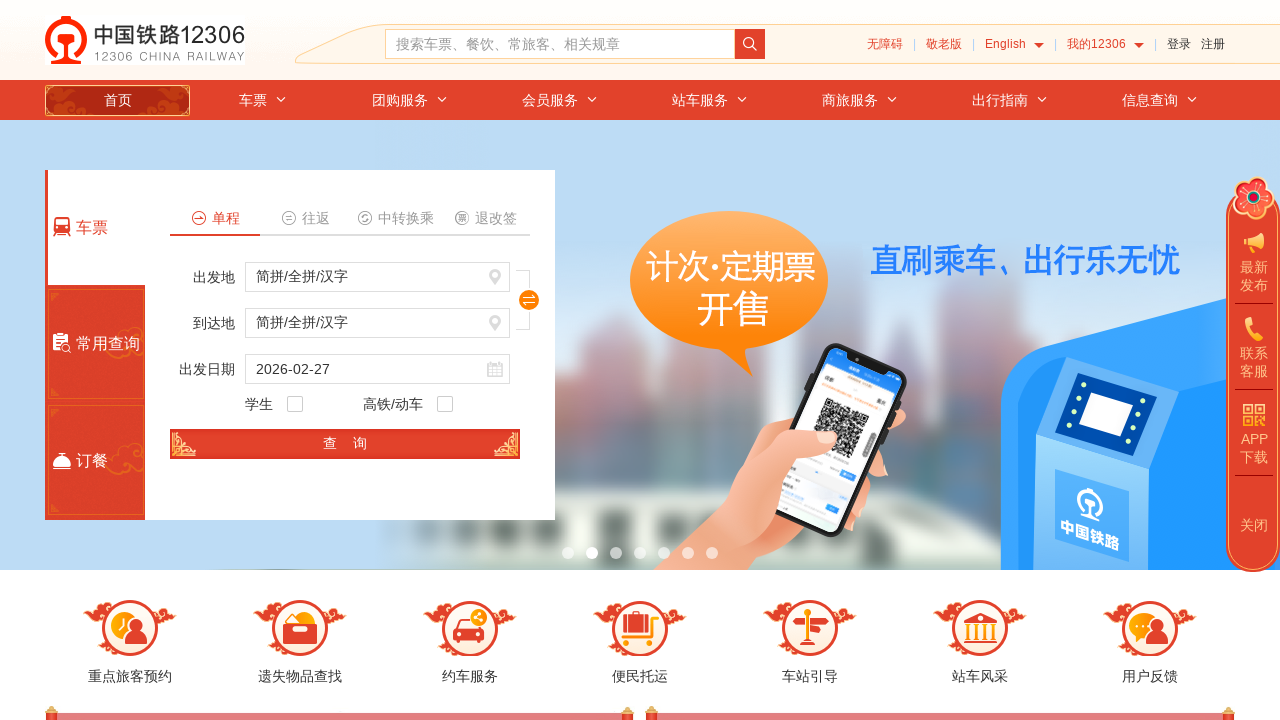

Removed readonly attribute from train date input field using JavaScript
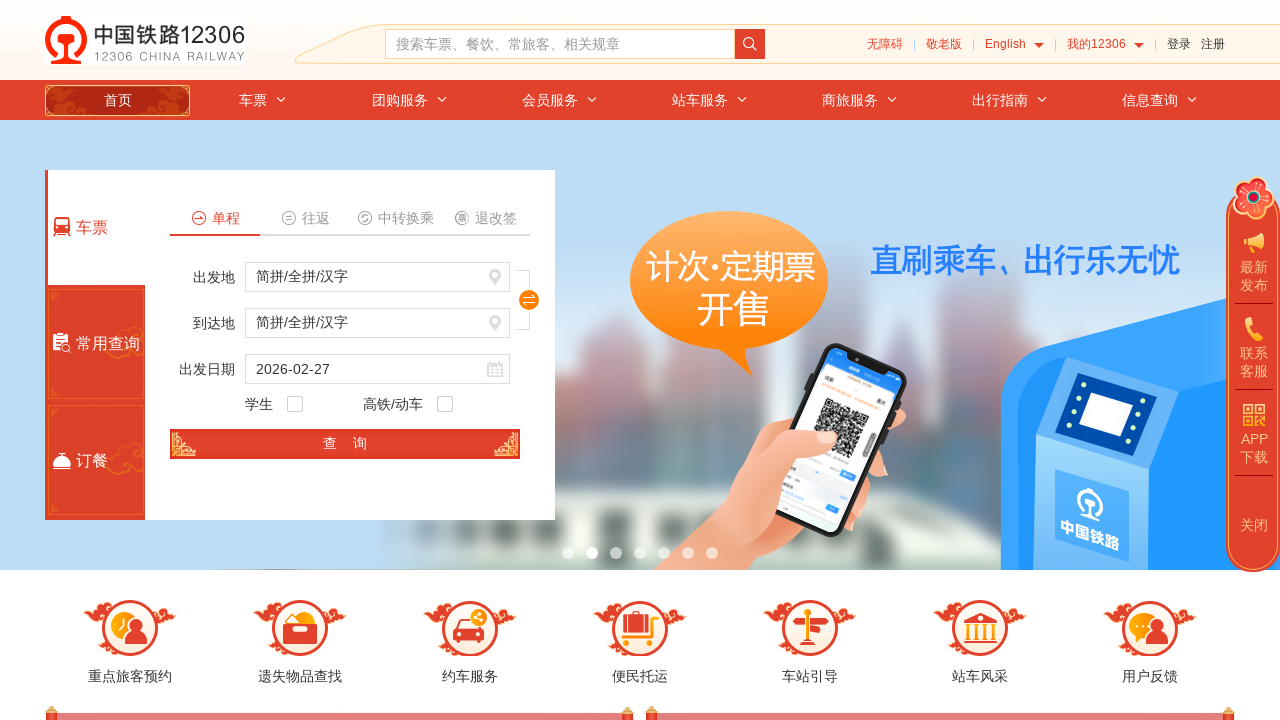

Set train date value to '2025-06-15' using JavaScript
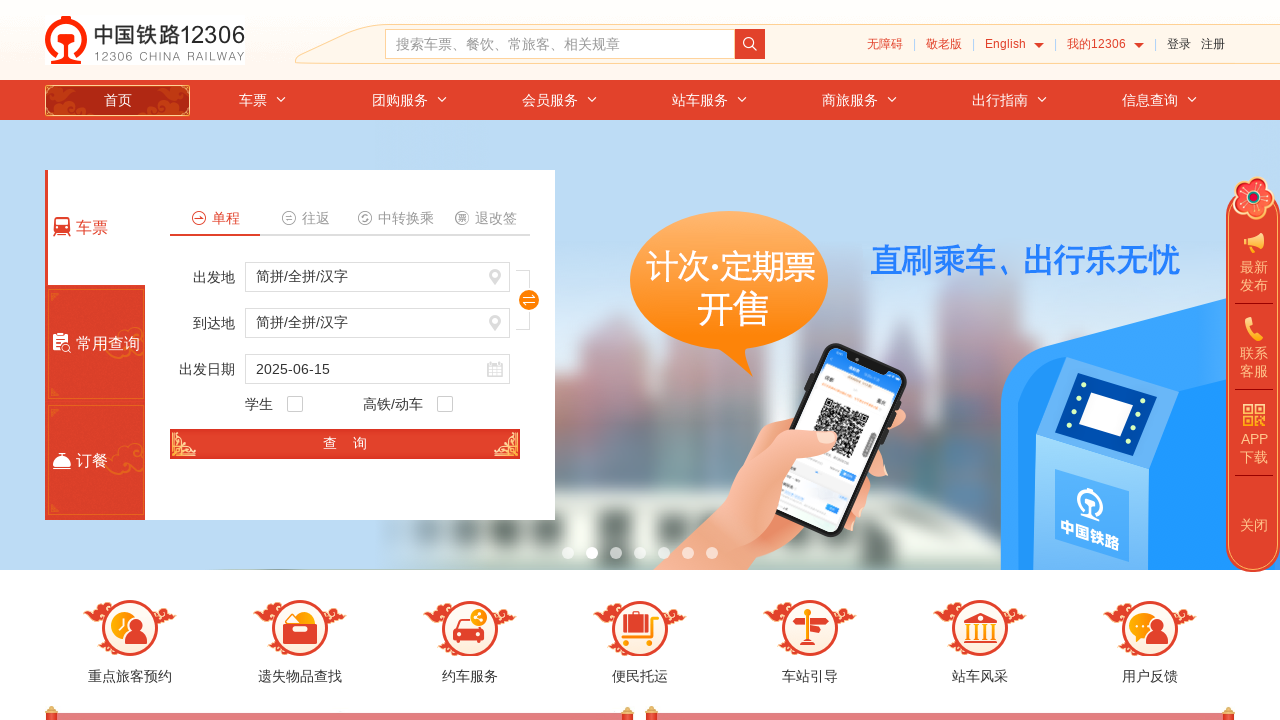

Waited 2 seconds for date change to take effect
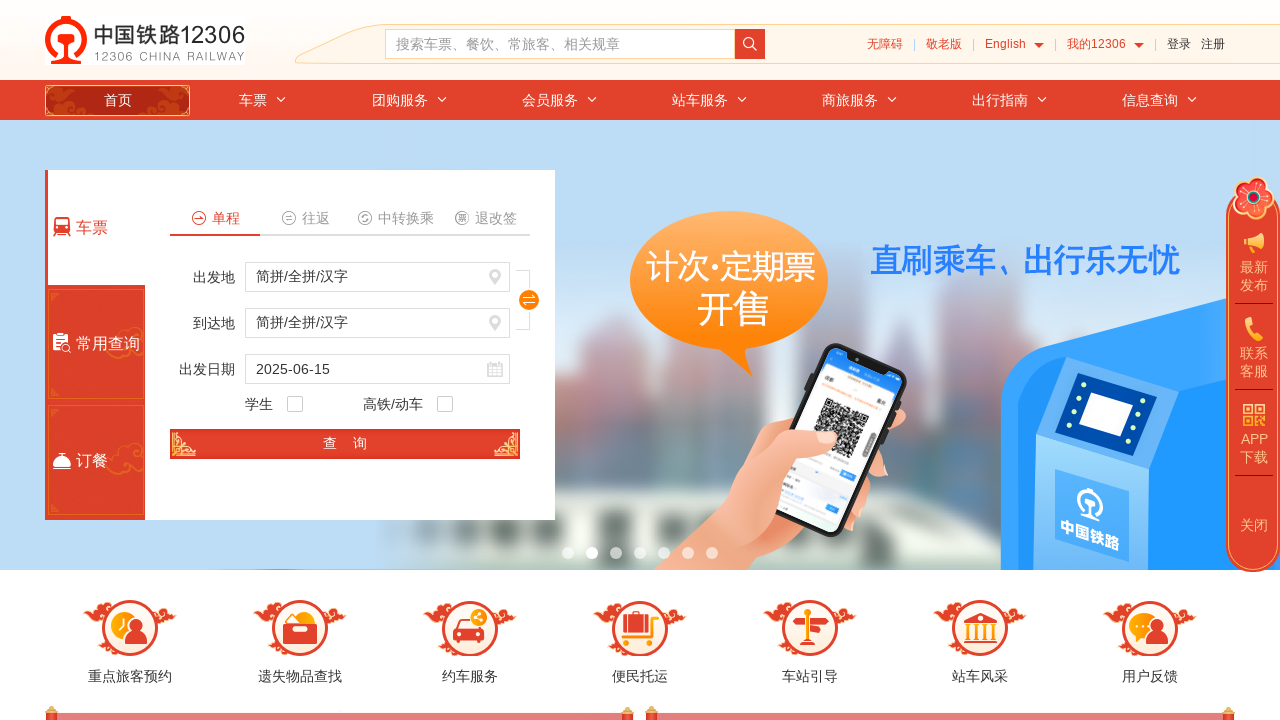

Retrieved and verified train date value: 2025-06-15
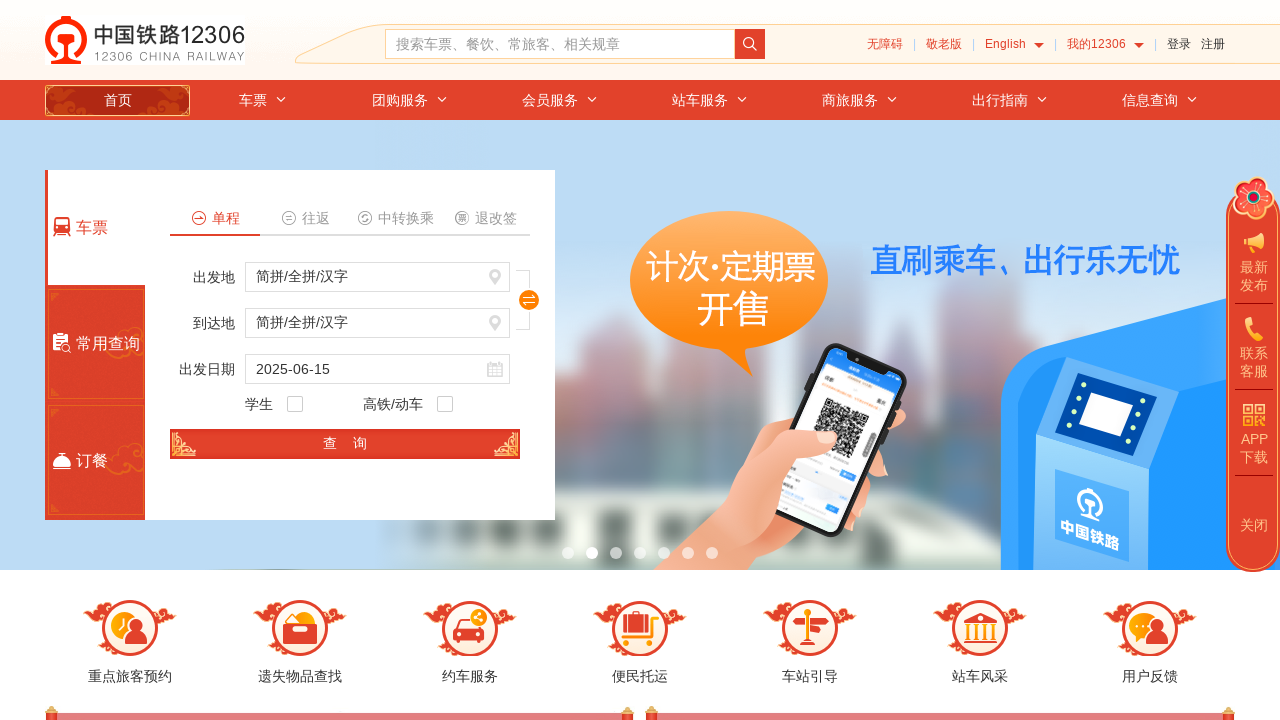

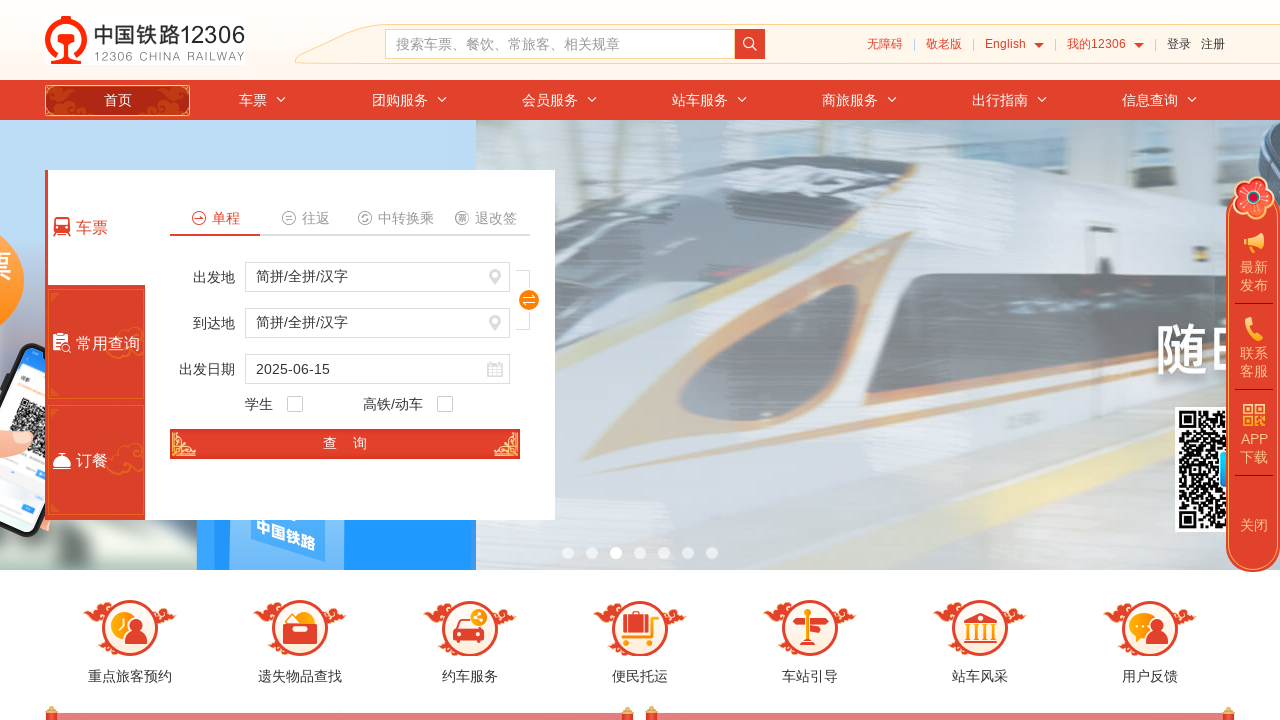